Tests the text input functionality on UI Testing Playground by entering a new button name and verifying the button text updates accordingly

Starting URL: http://uitestingplayground.com/textinput

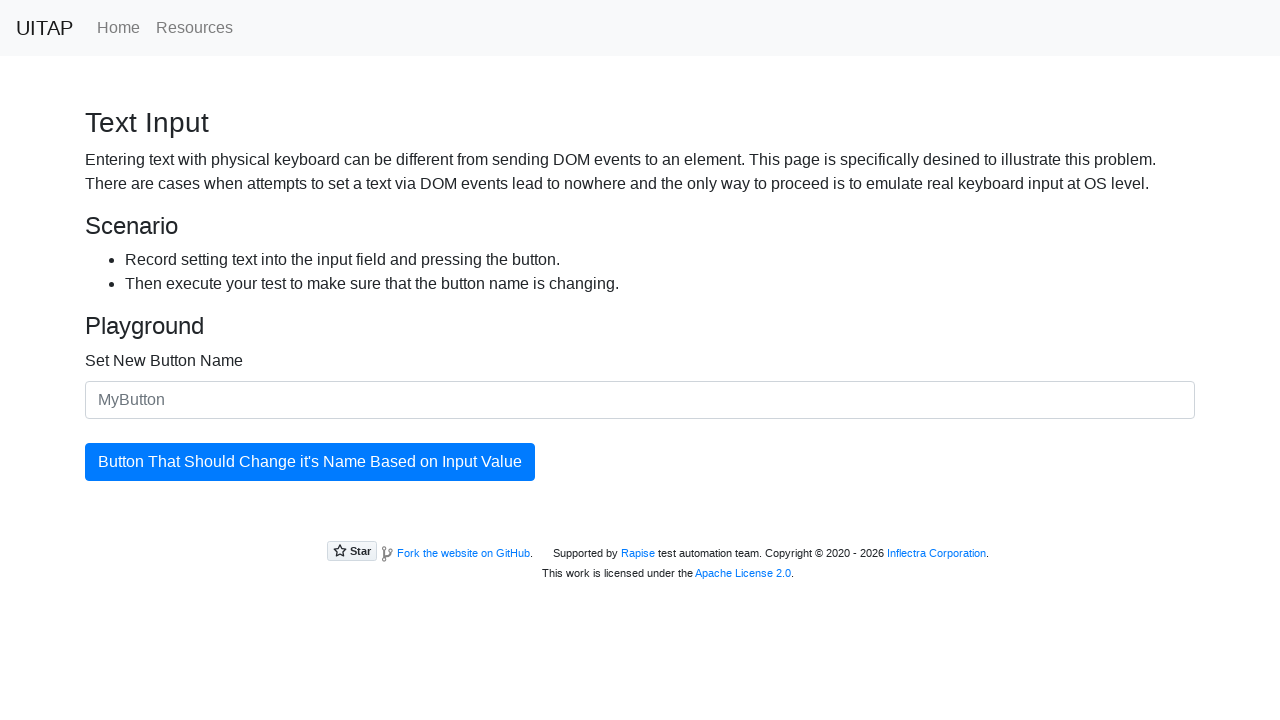

Filled input field with new button name 'SkyPro' on #newButtonName
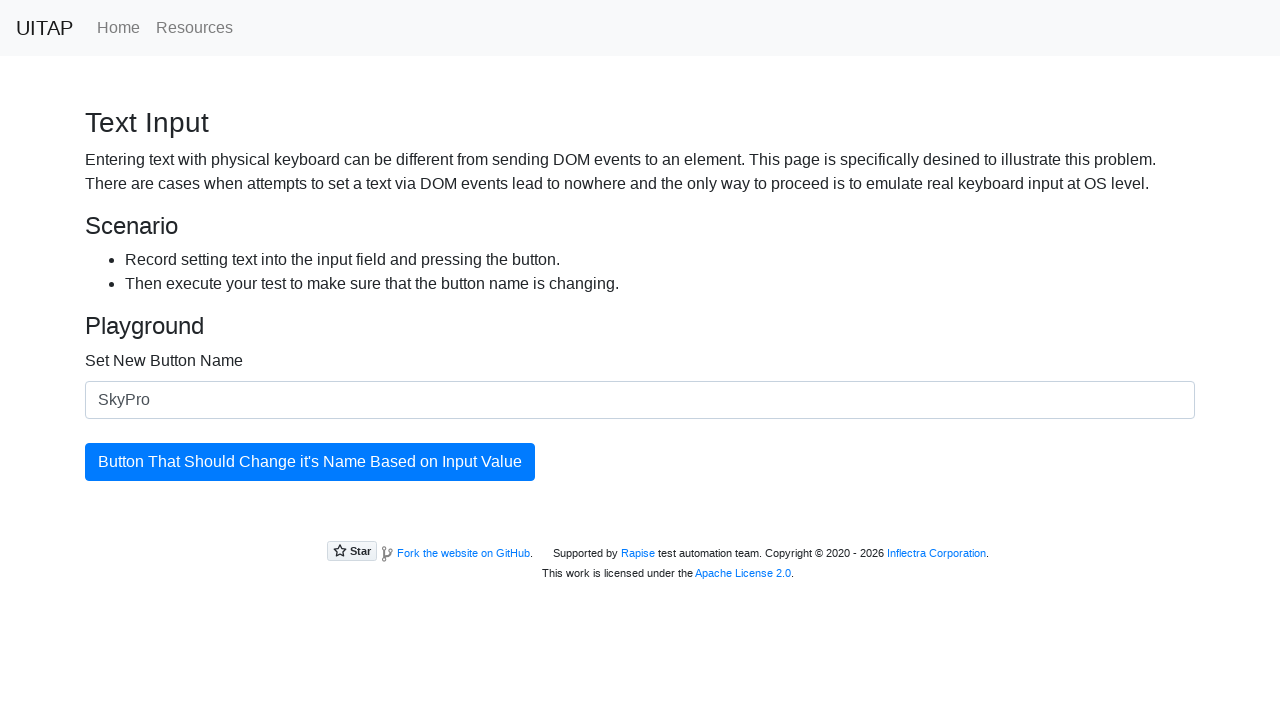

Clicked the update button to apply new button name at (310, 462) on #updatingButton
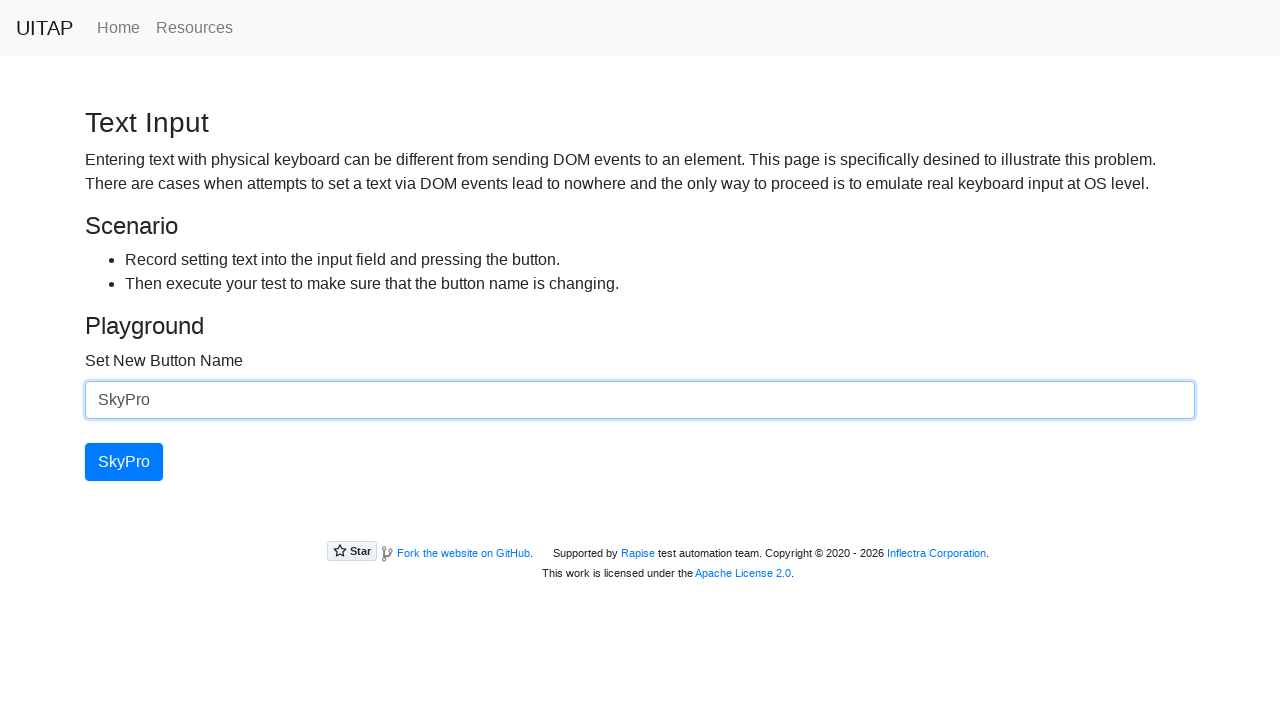

Verified button text updated to 'SkyPro'
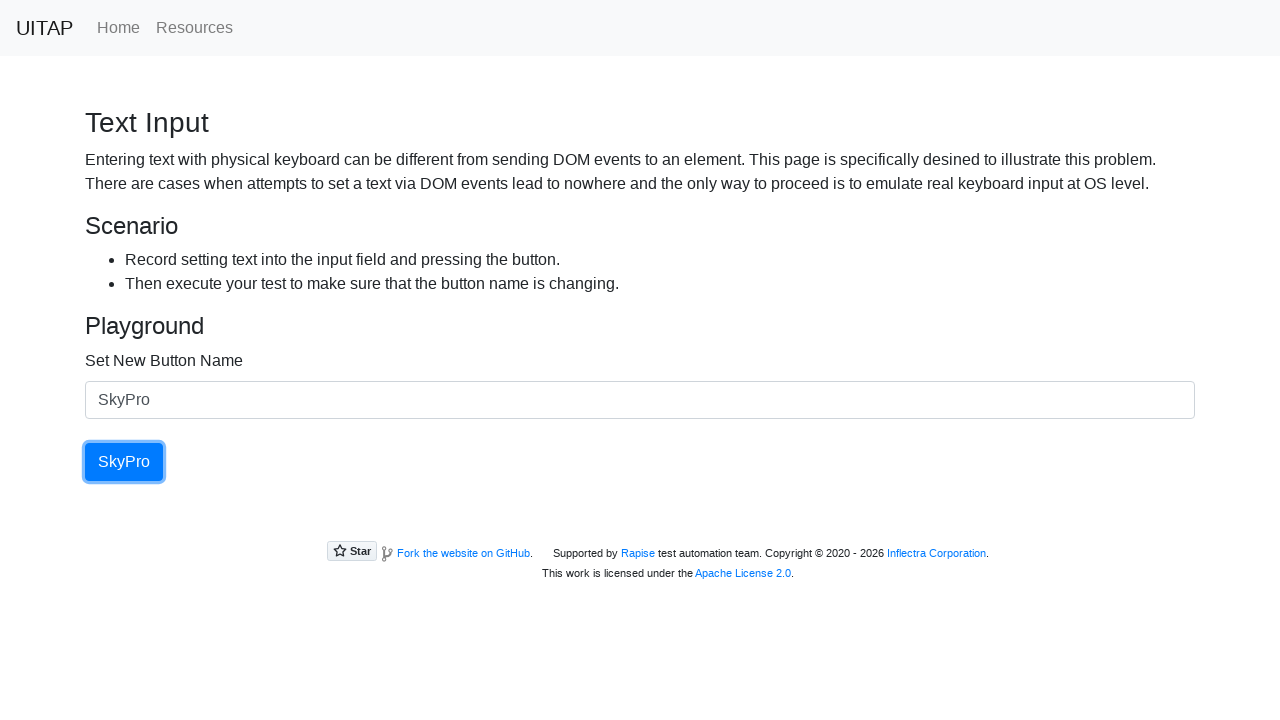

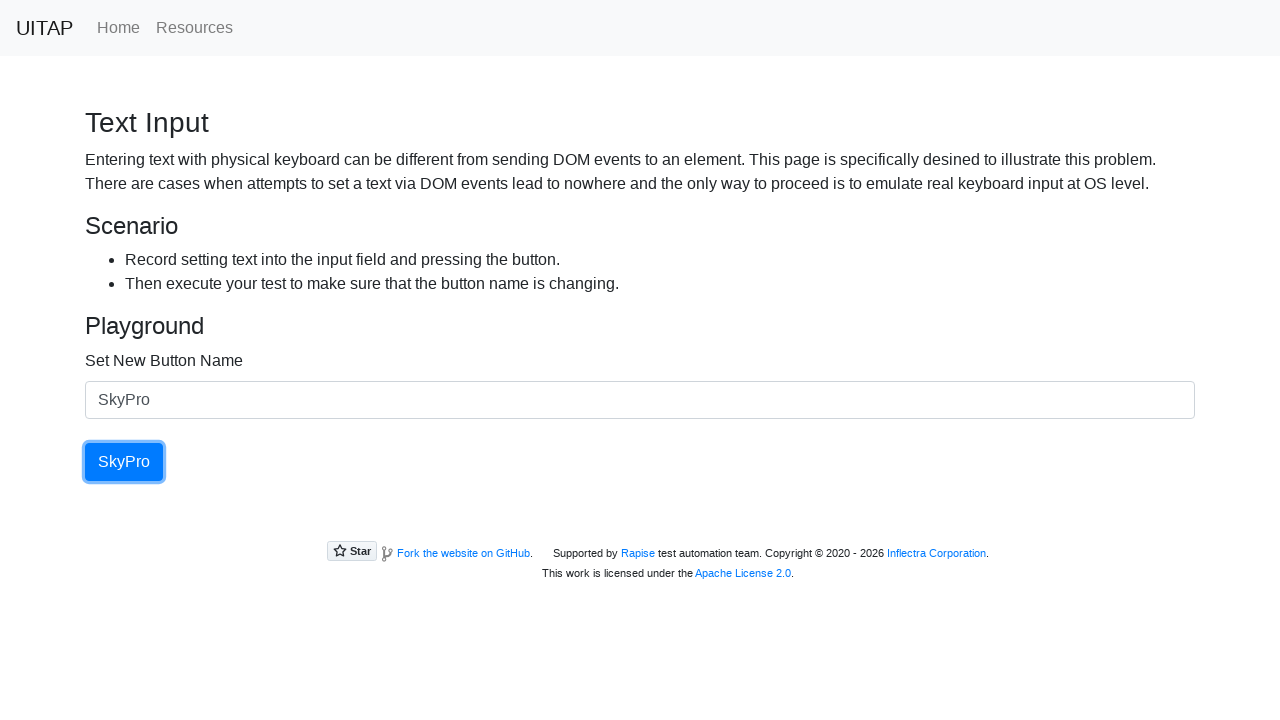